Tests the About Me section of a personal portfolio website by verifying it contains specific text about the author's major (Computer Science), country (Vietnam), and school (George Mason University).

Starting URL: https://adentran.vercel.app/

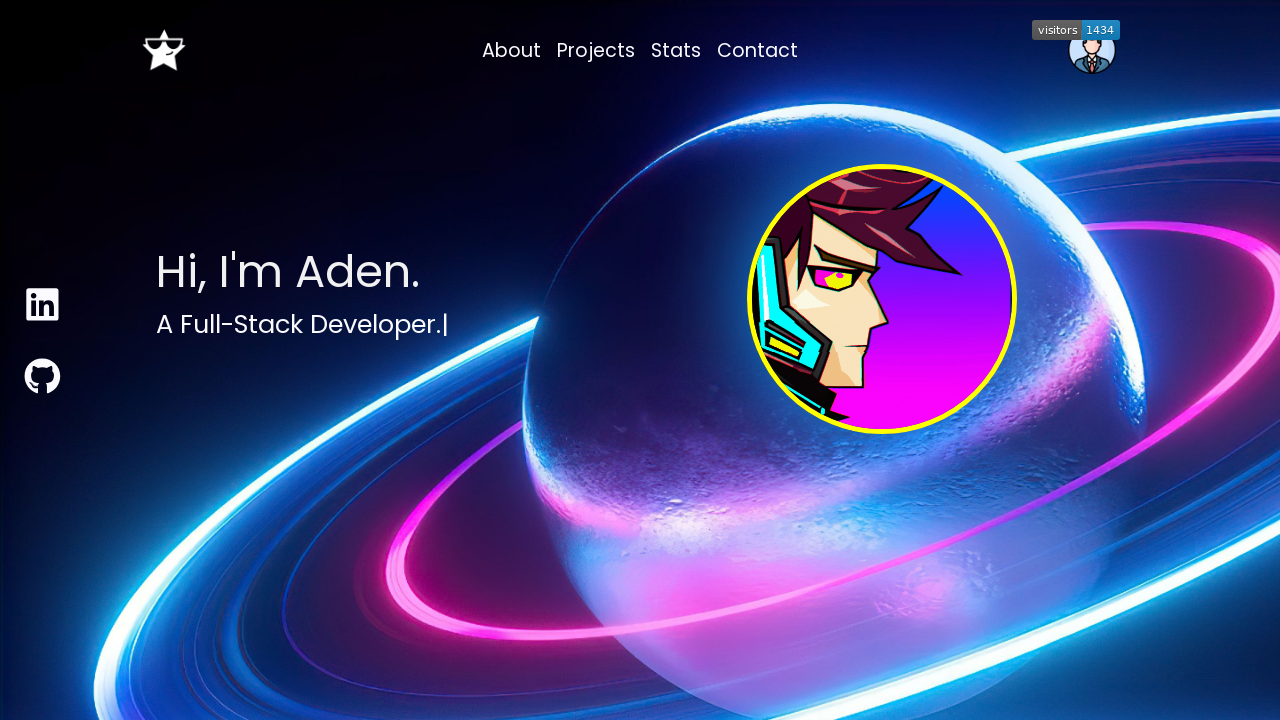

Waited for About Me section to load
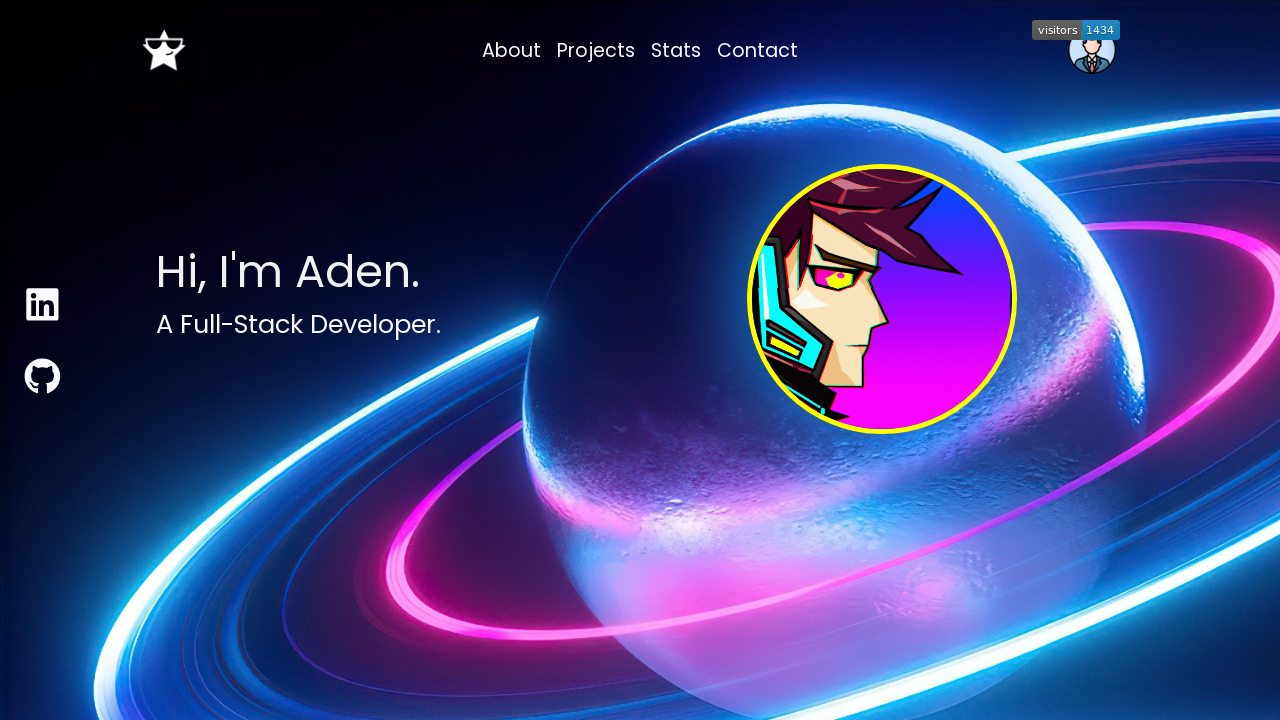

Extracted text content from About Me section
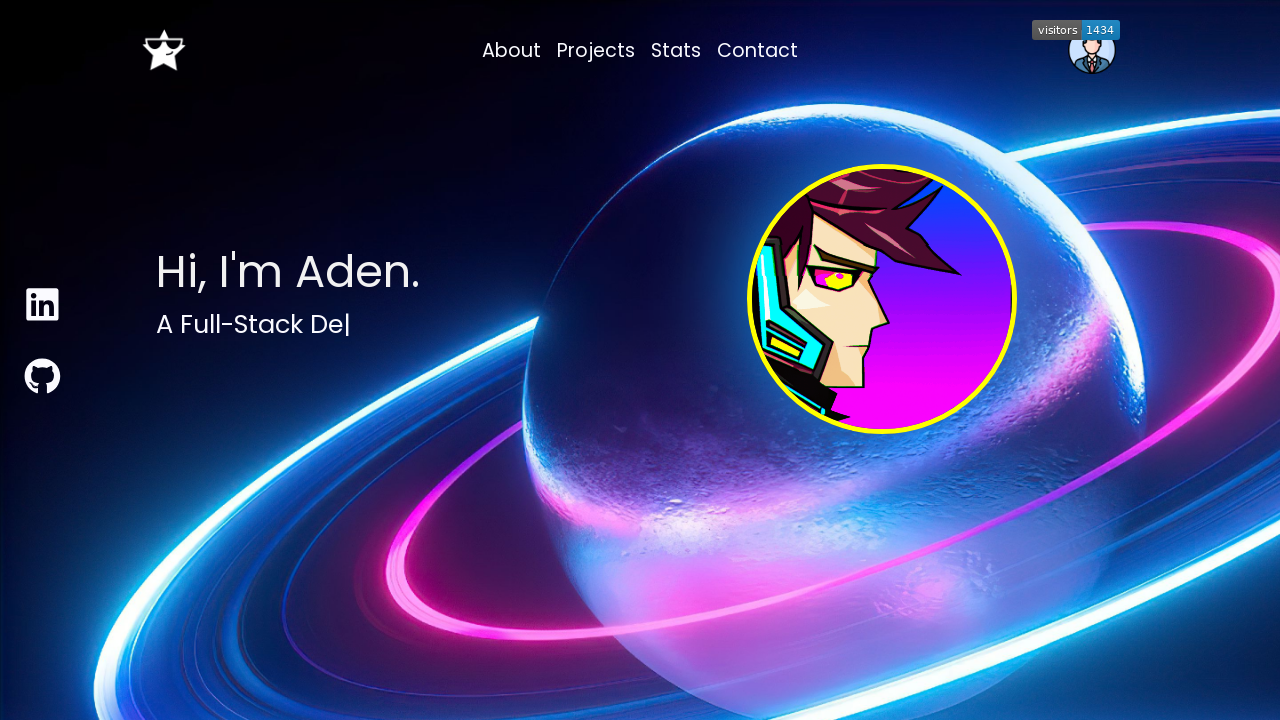

Verified About Me section contains 'Computer Science'
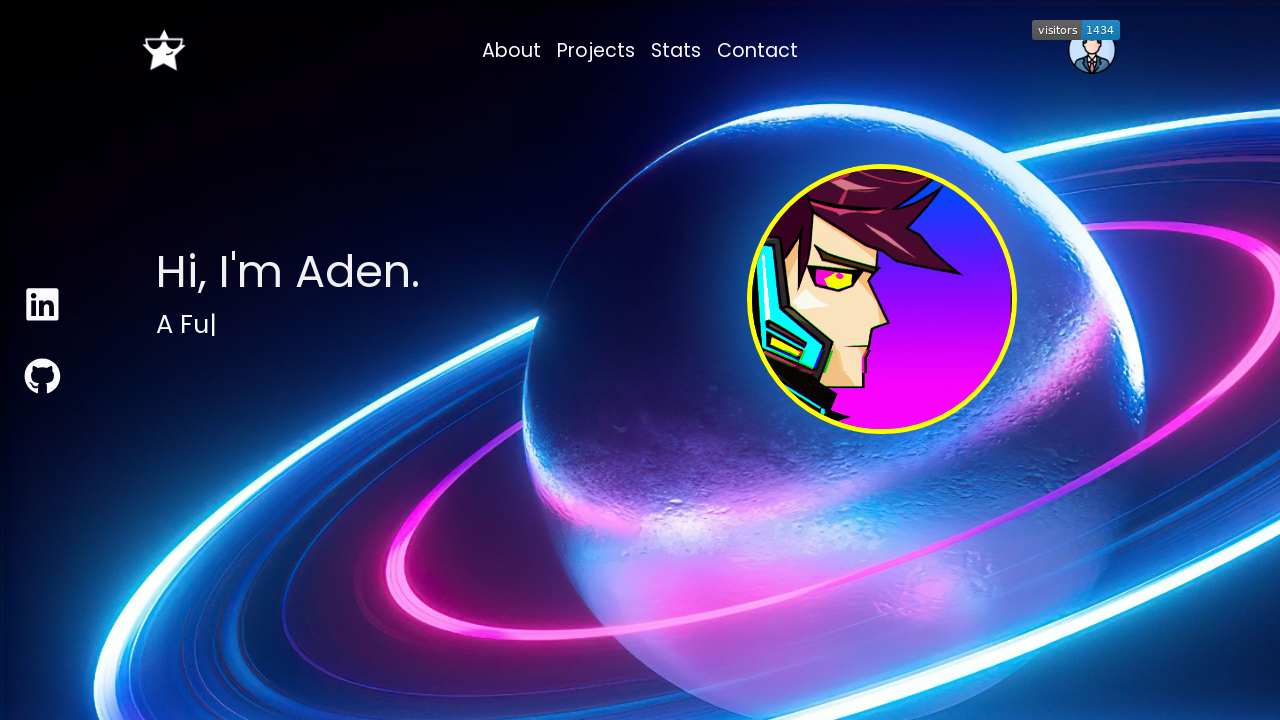

Verified About Me section contains 'Vietnam'
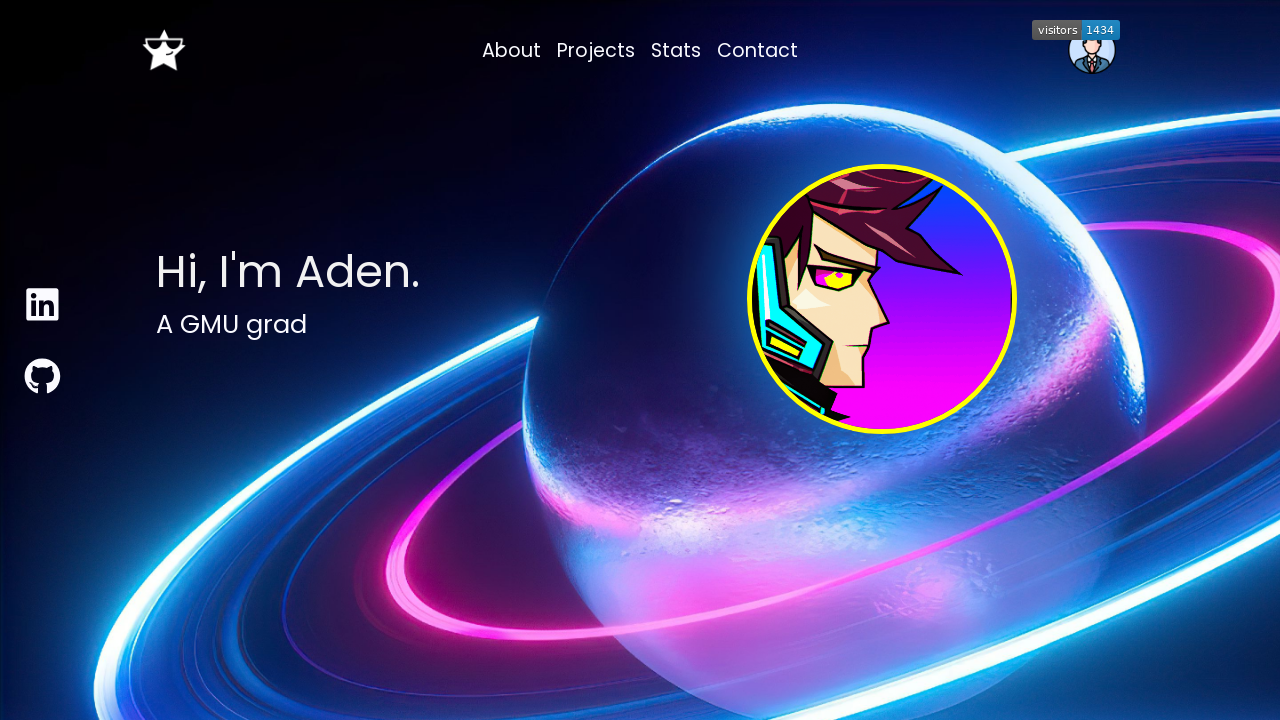

Verified About Me section contains 'George Mason University'
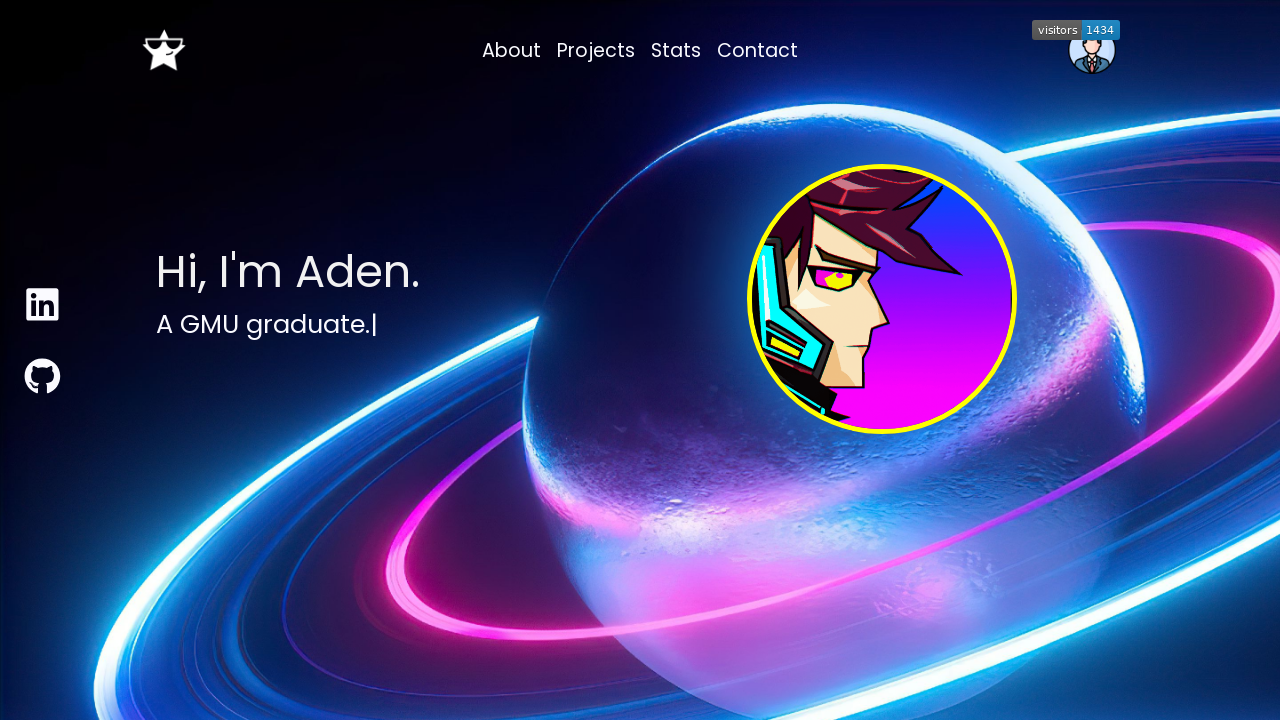

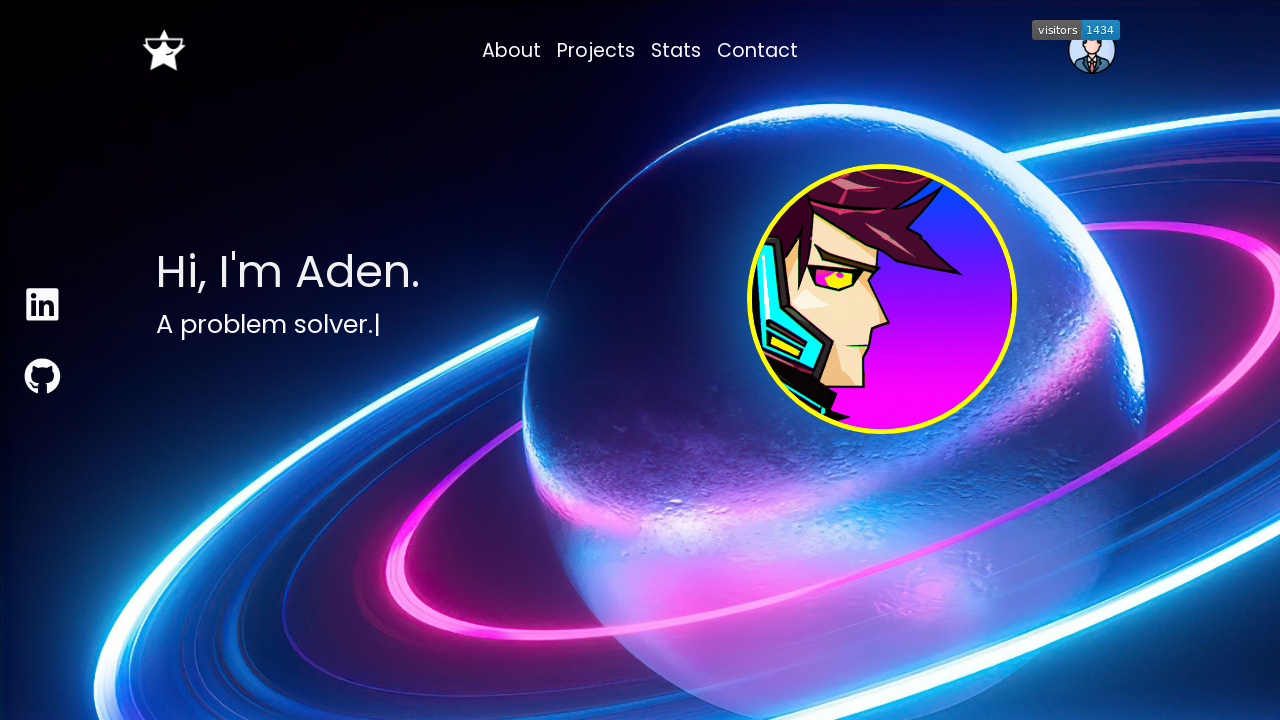